Tests filling out a Selenium practice form with personal details including name, gender, experience, date, profession checkboxes, automation tool selections, dropdown selections for continent and Selenium commands, then submits the form.

Starting URL: https://www.techlistic.com/p/selenium-practice-form.html

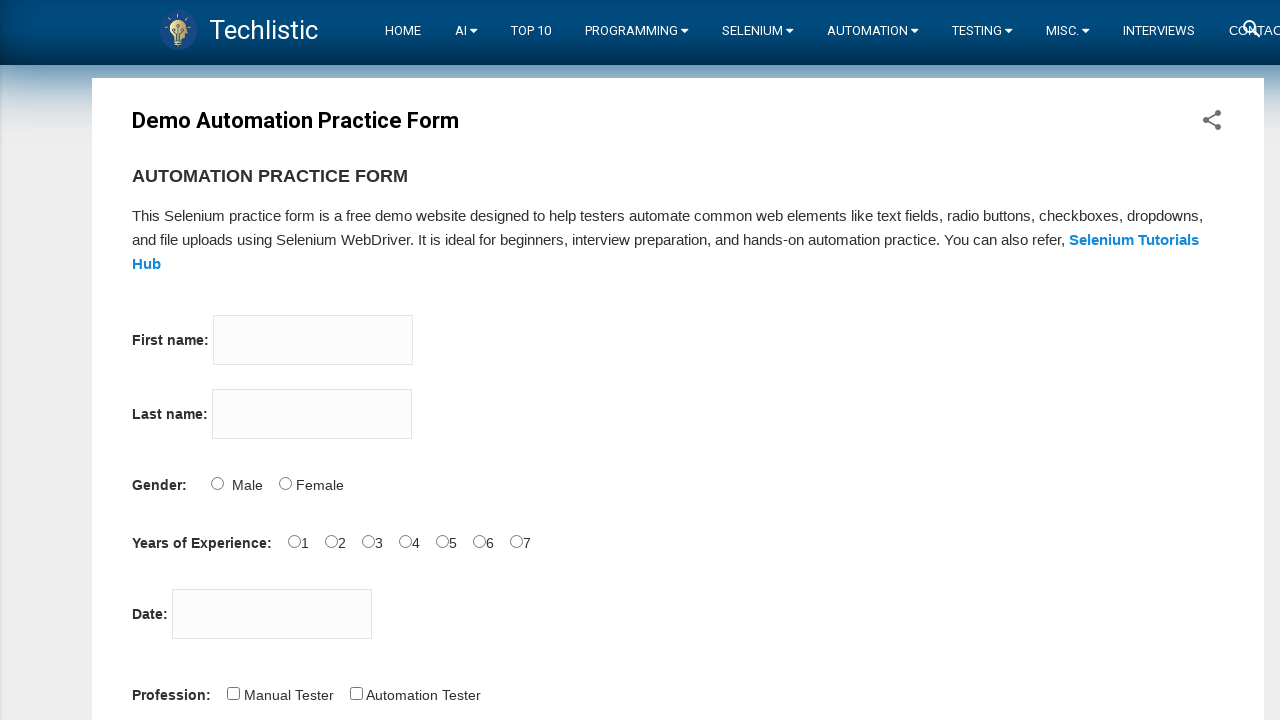

Filled first name field with 'marcus' on input[name='firstname']
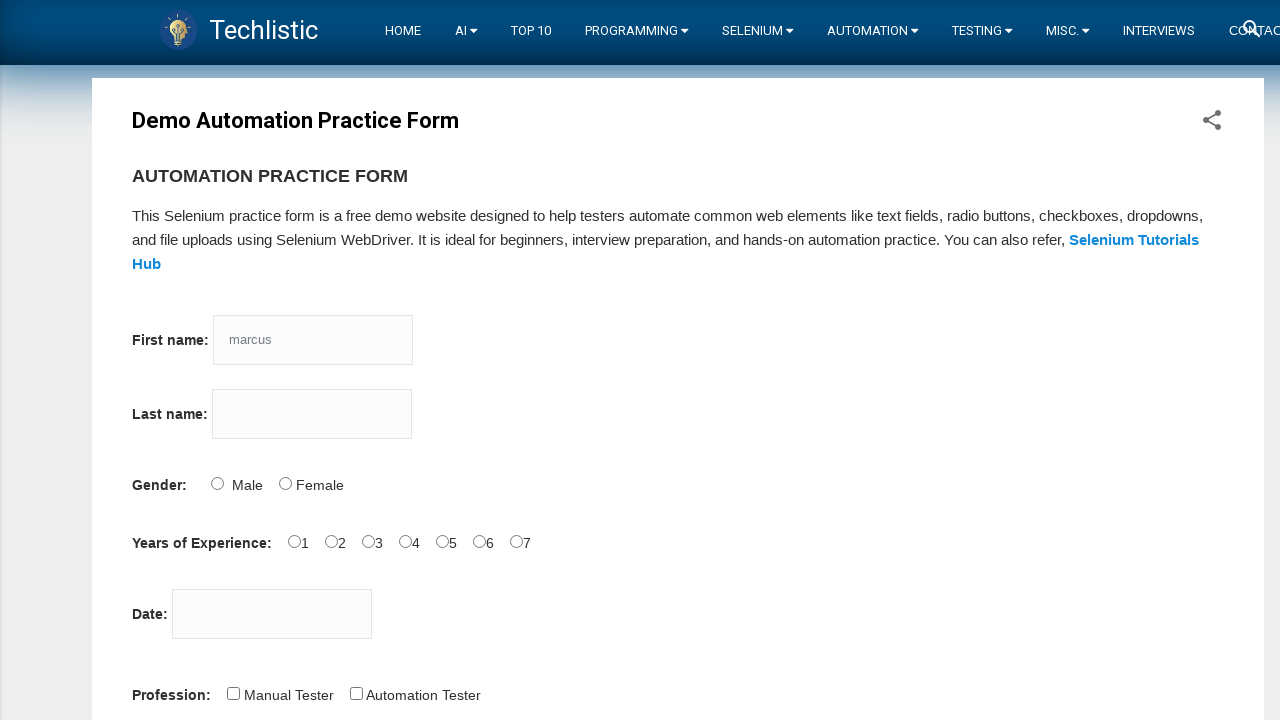

Filled last name field with 'johnson' on input[name='lastname']
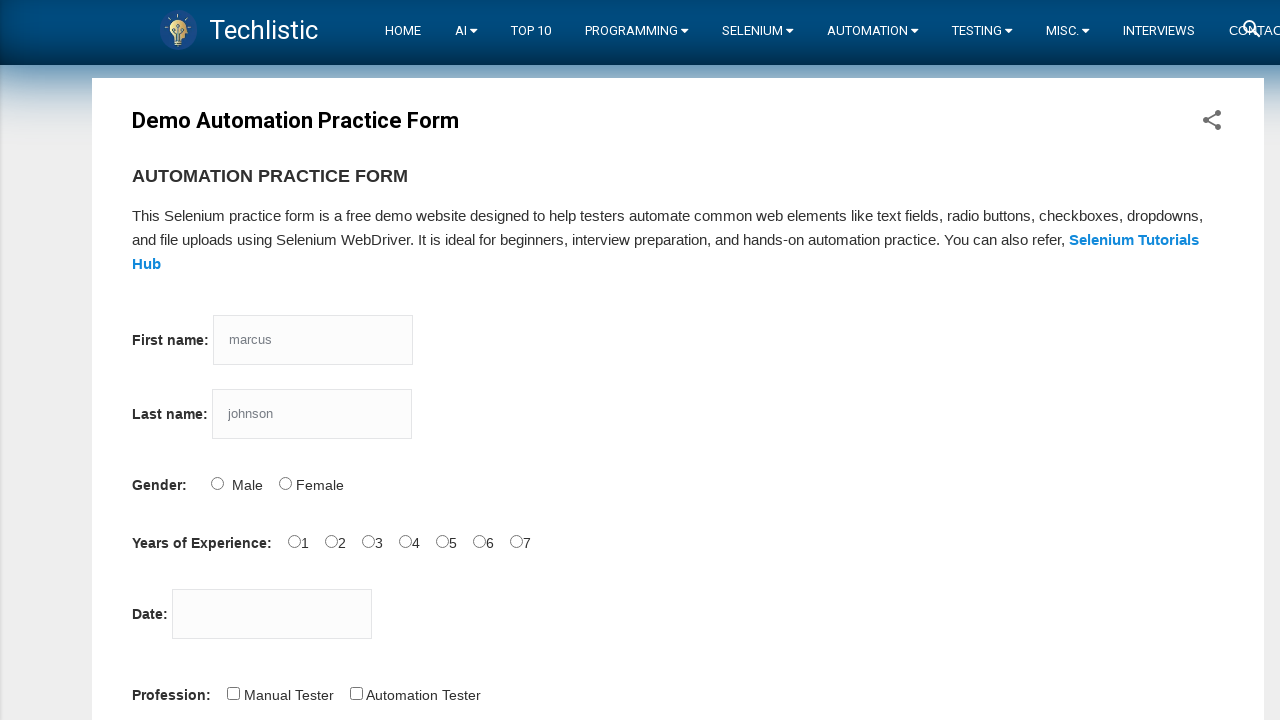

Selected Male gender option at (217, 483) on input[value='Male']
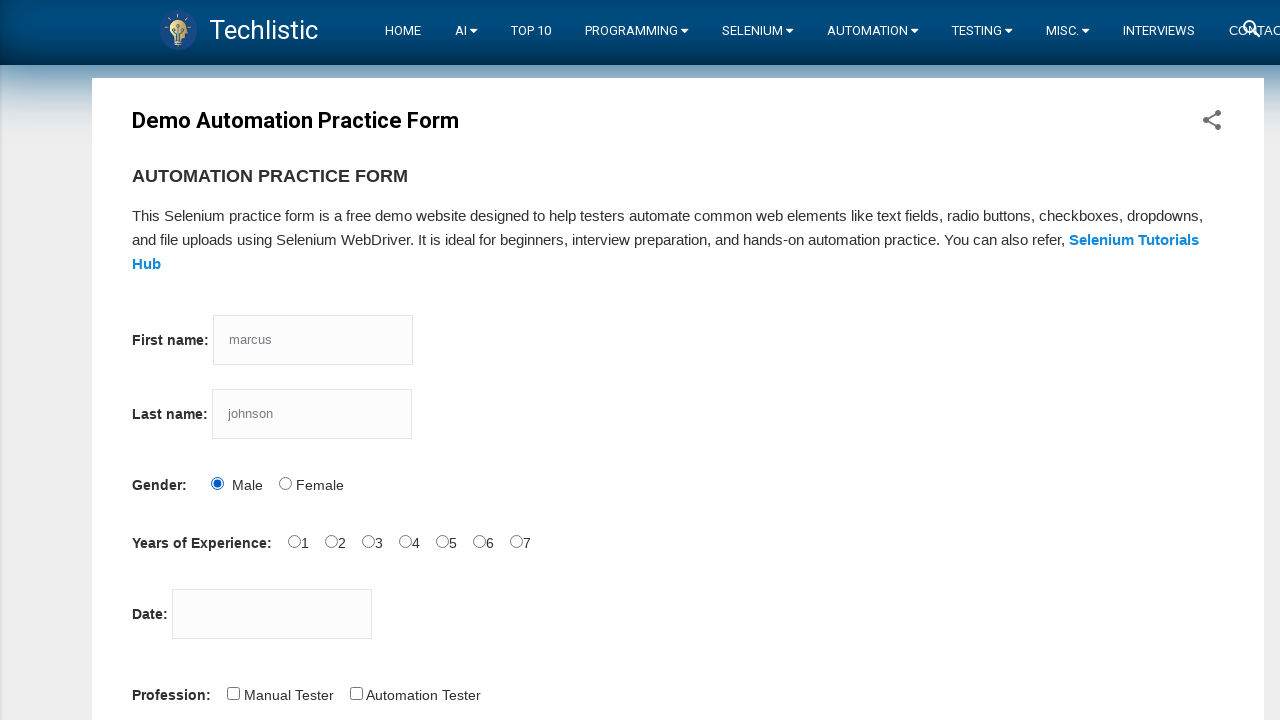

Selected 4 years of experience at (405, 541) on input[value='4']
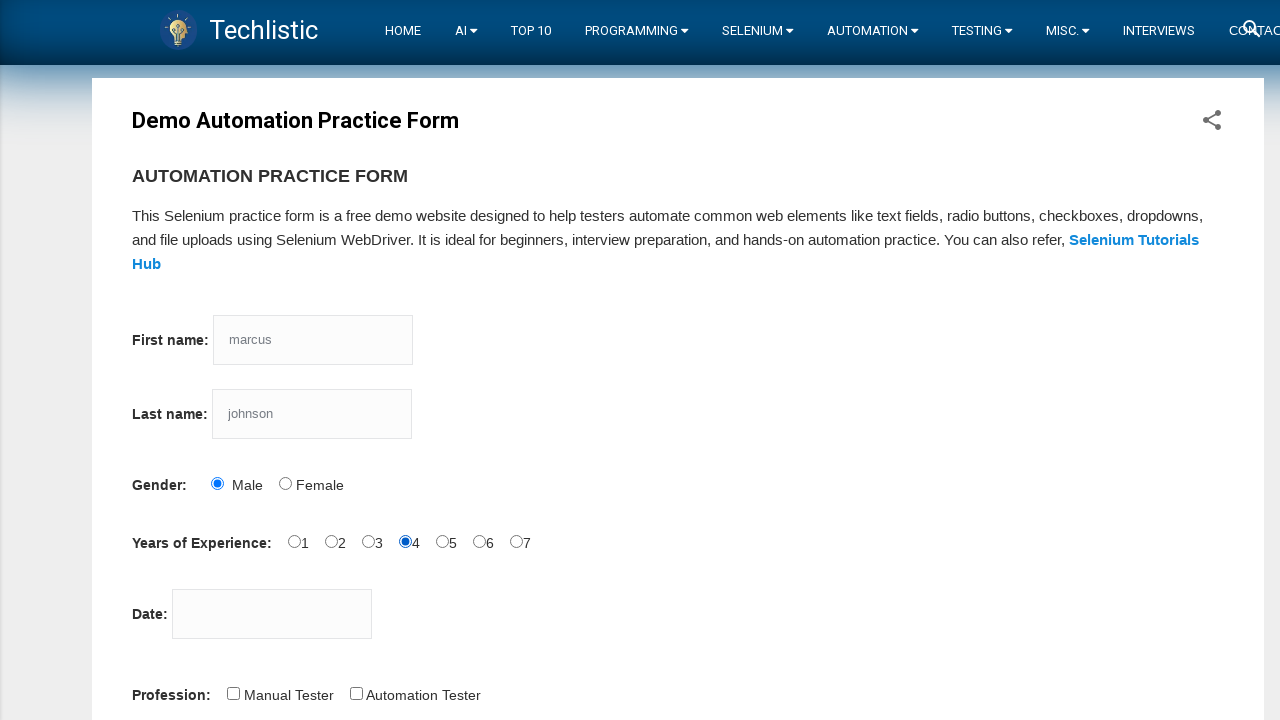

Filled date picker with '22/06/2024' on input#datepicker
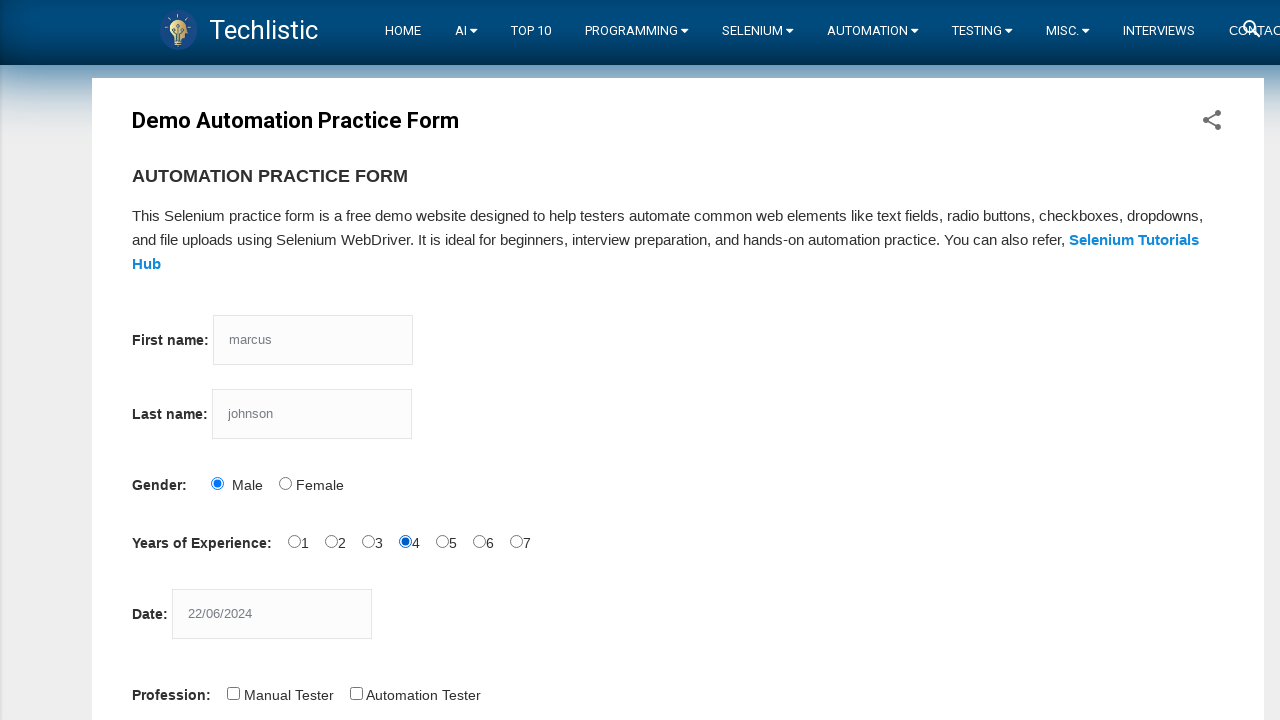

Selected QTP automation tool checkbox at (281, 360) on input[value='QTP']
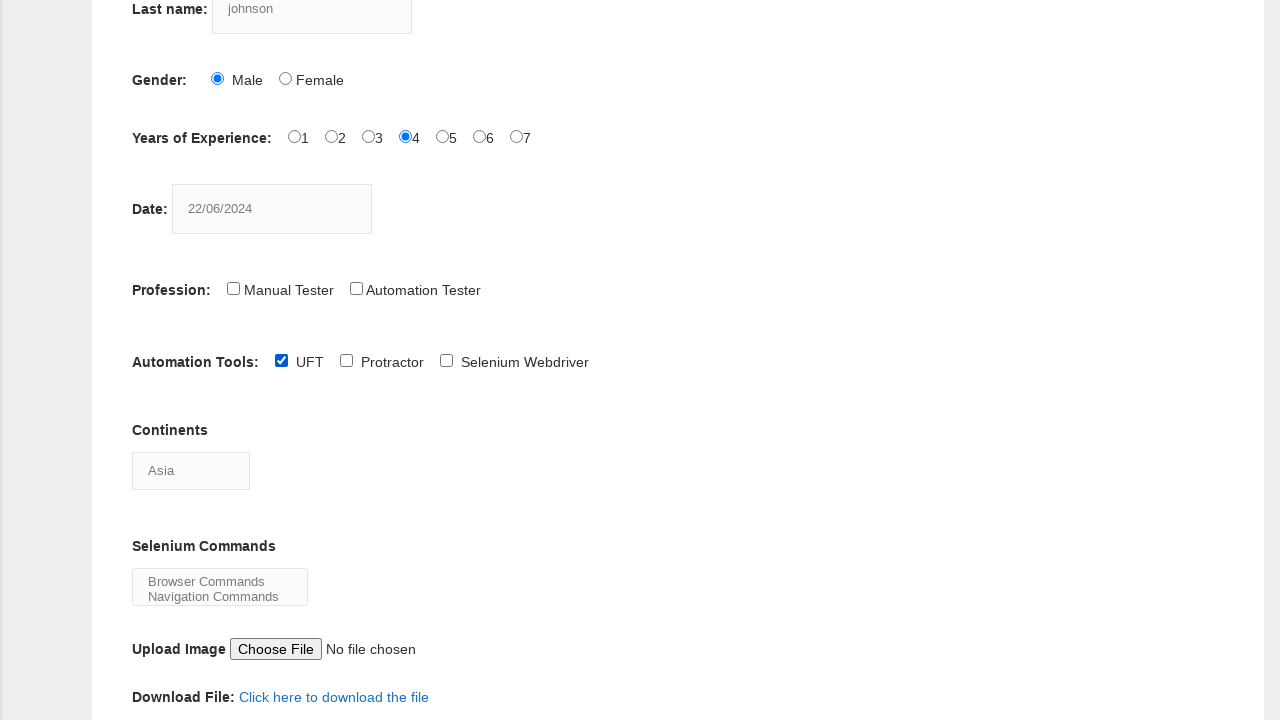

Selected Selenium Webdriver automation tool checkbox at (446, 360) on input[value='Selenium Webdriver']
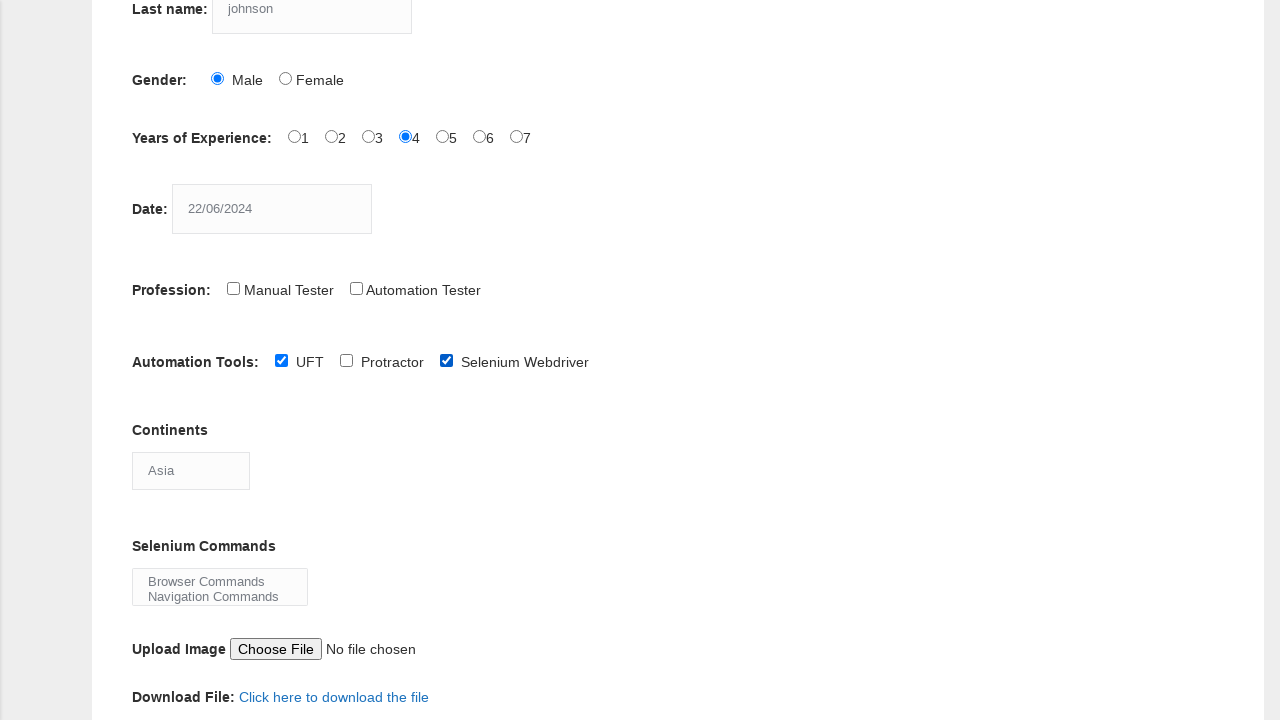

Selected Automation Tester profession at (356, 288) on input[value='Automation Tester']
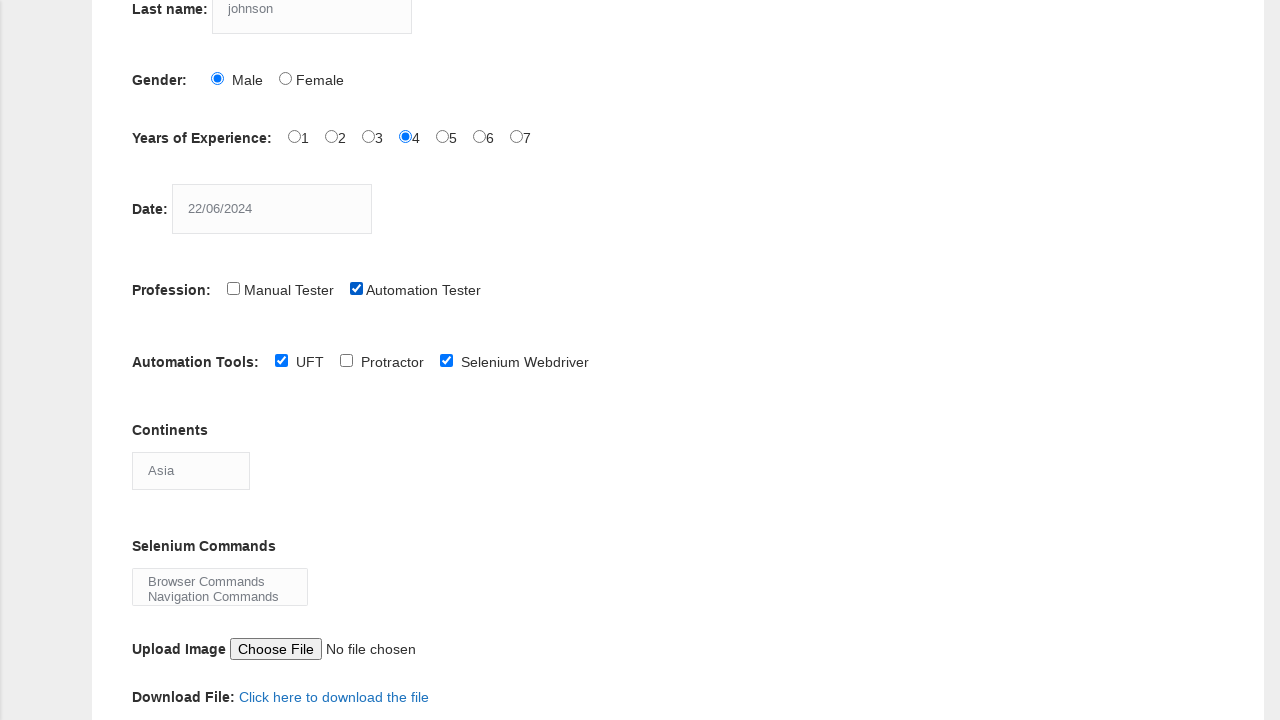

Selected Europe from continents dropdown on select[name='continents']
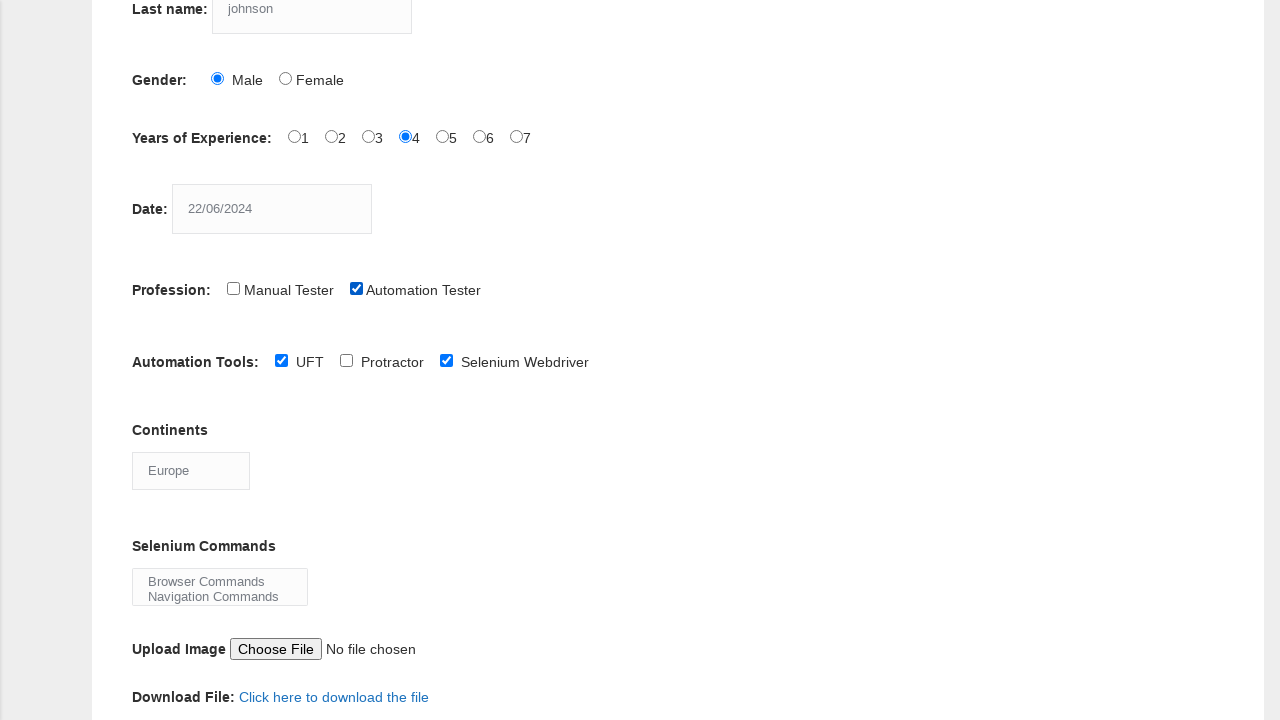

Selected Browser Commands from Selenium commands dropdown on select[name='selenium_commands']
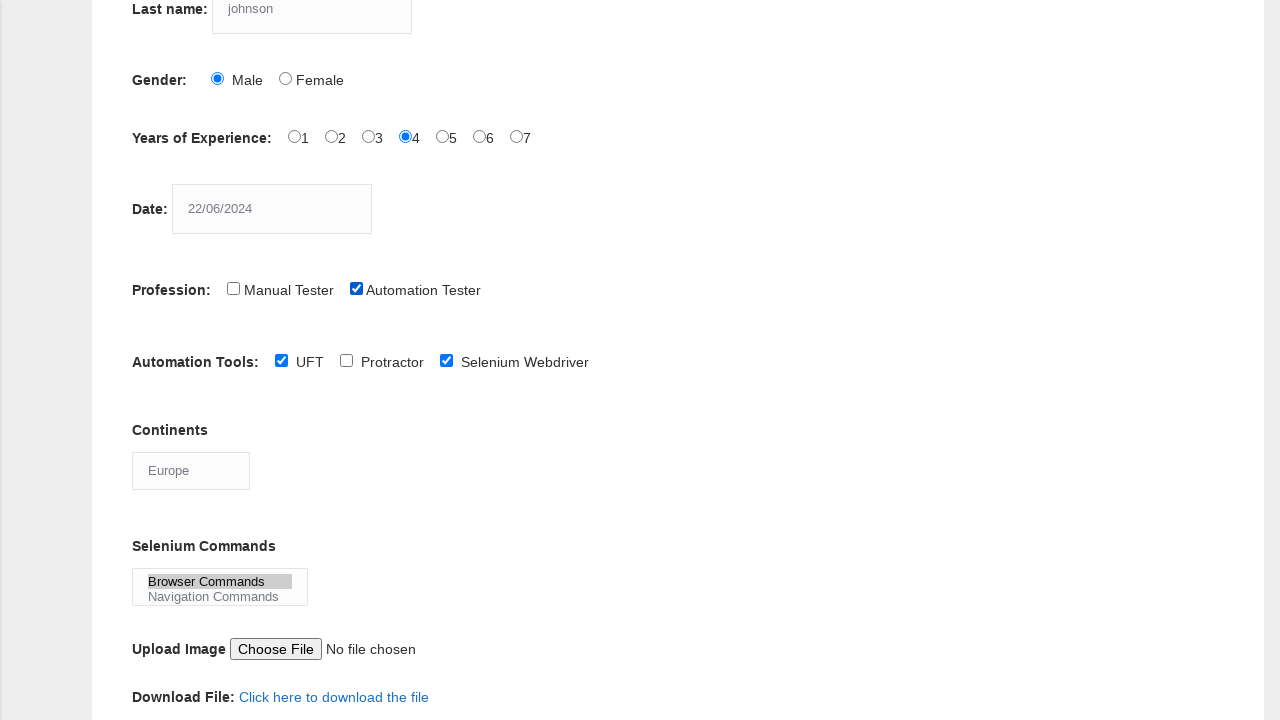

Clicked submit button to submit the form at (157, 360) on button[name='submit']
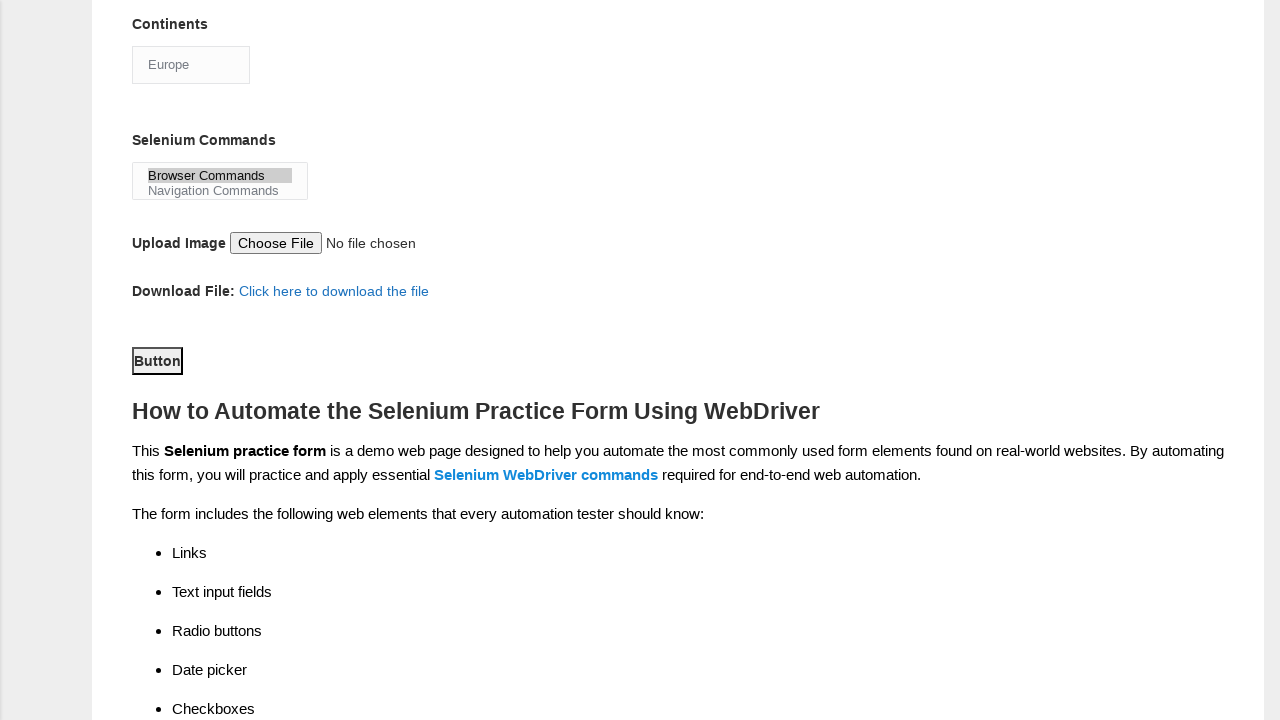

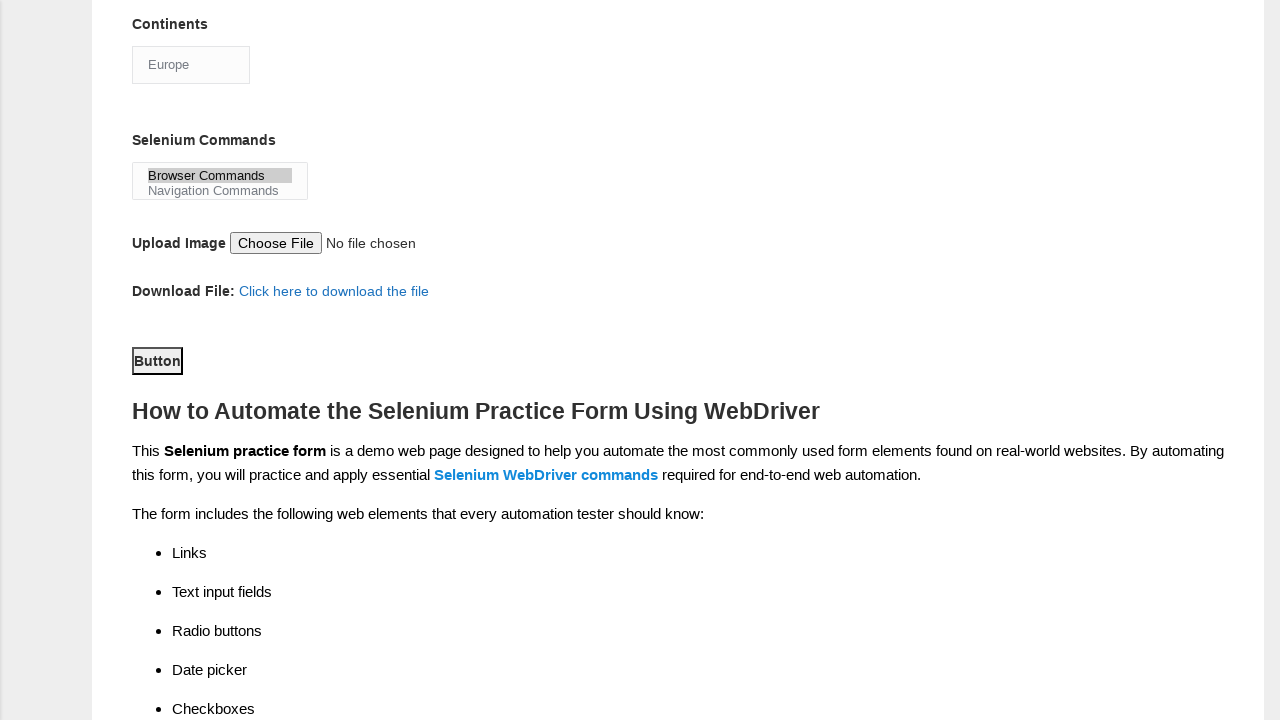